Tests the search filter functionality on a produce offers page by searching for "tomato" and verifying the filtered results

Starting URL: https://rahulshettyacademy.com/seleniumPractise/#/offers

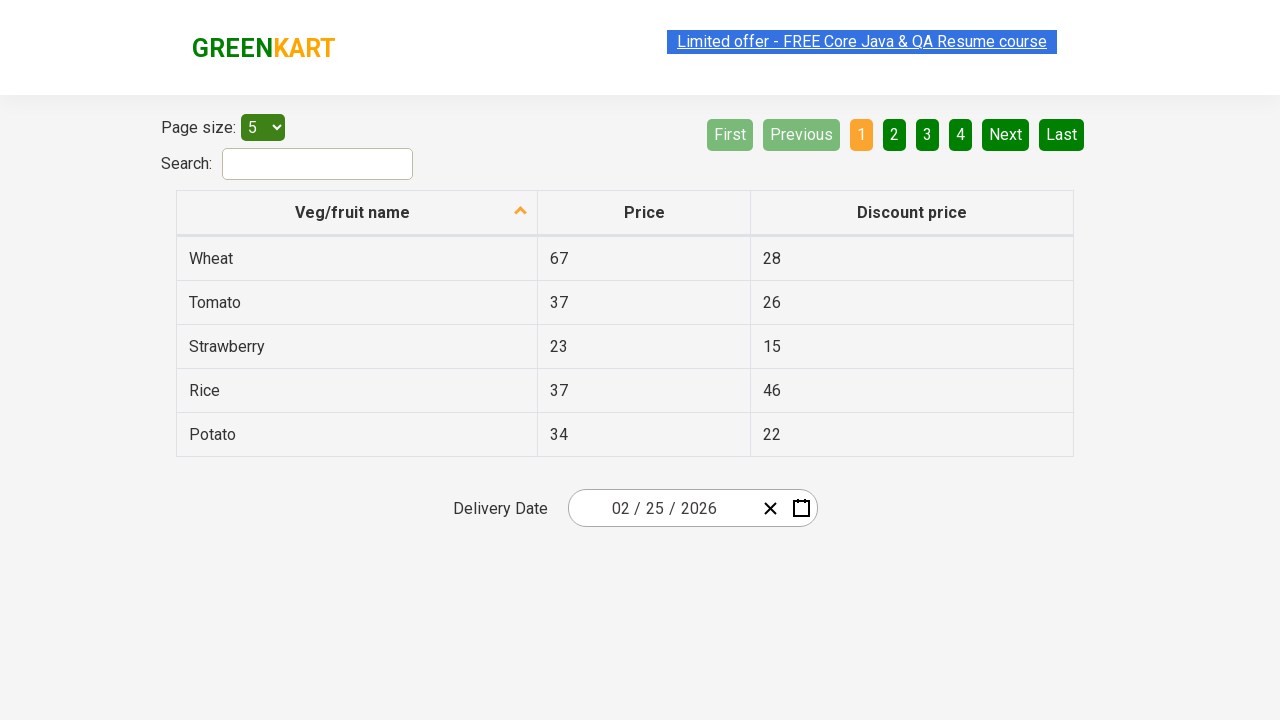

Filled search field with 'tomato' to filter produce offers on input#search-field
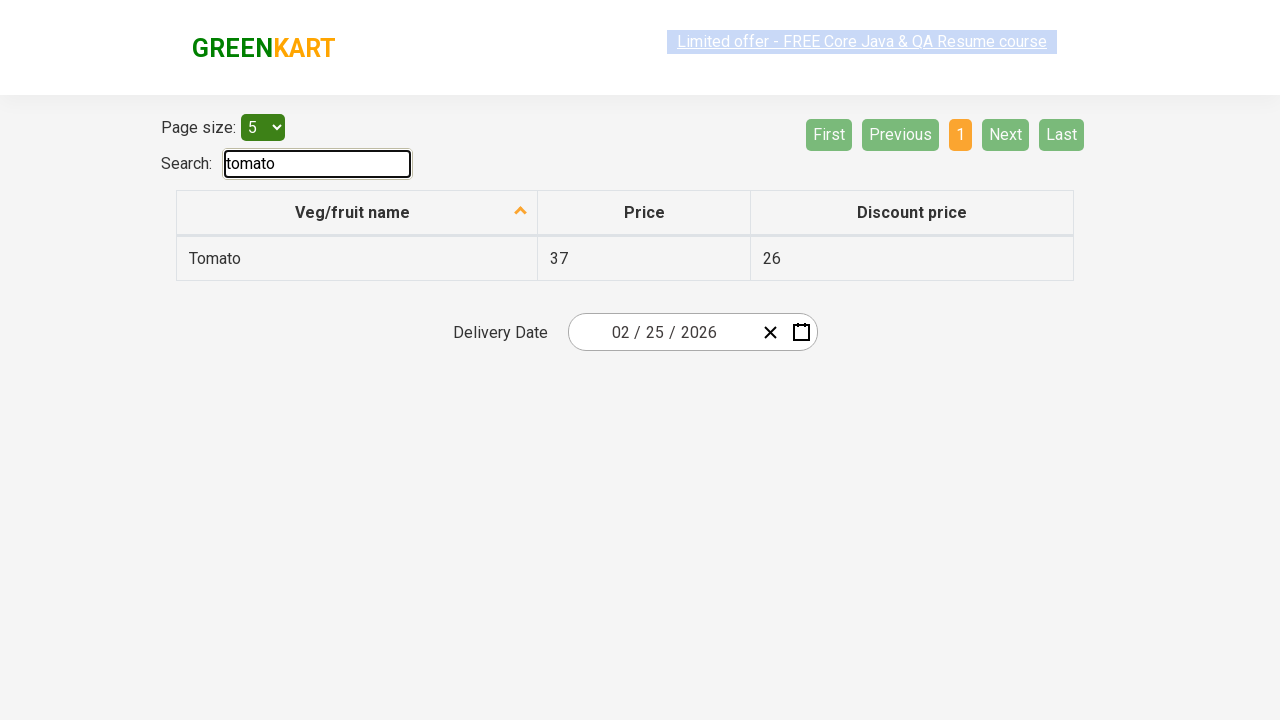

Waited for filter to apply to the produce table
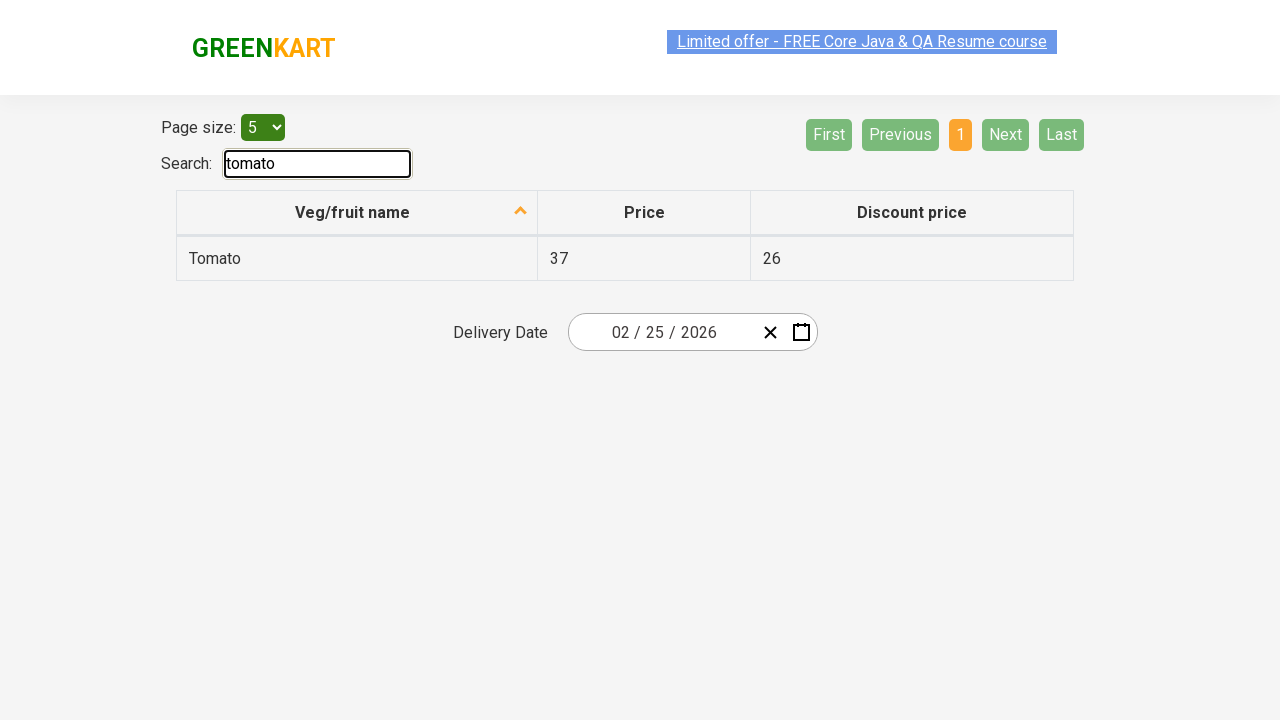

Retrieved filtered items from the table
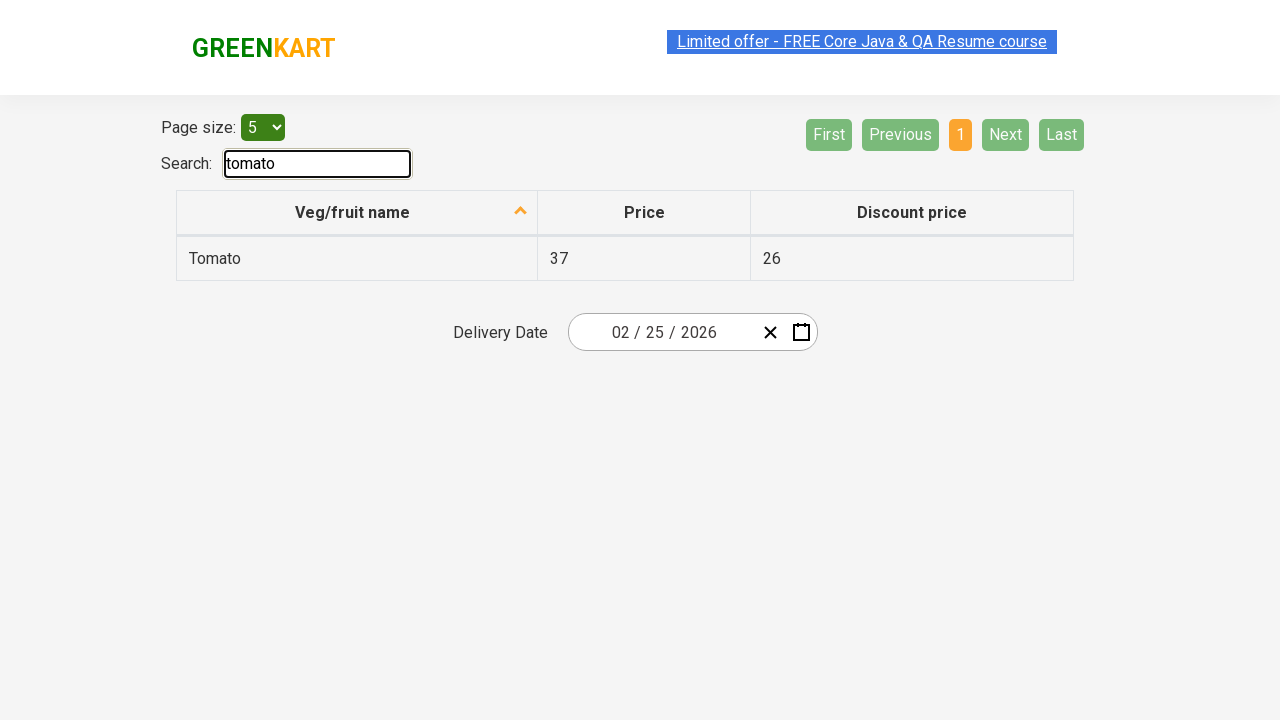

Verified that filtered results are not empty
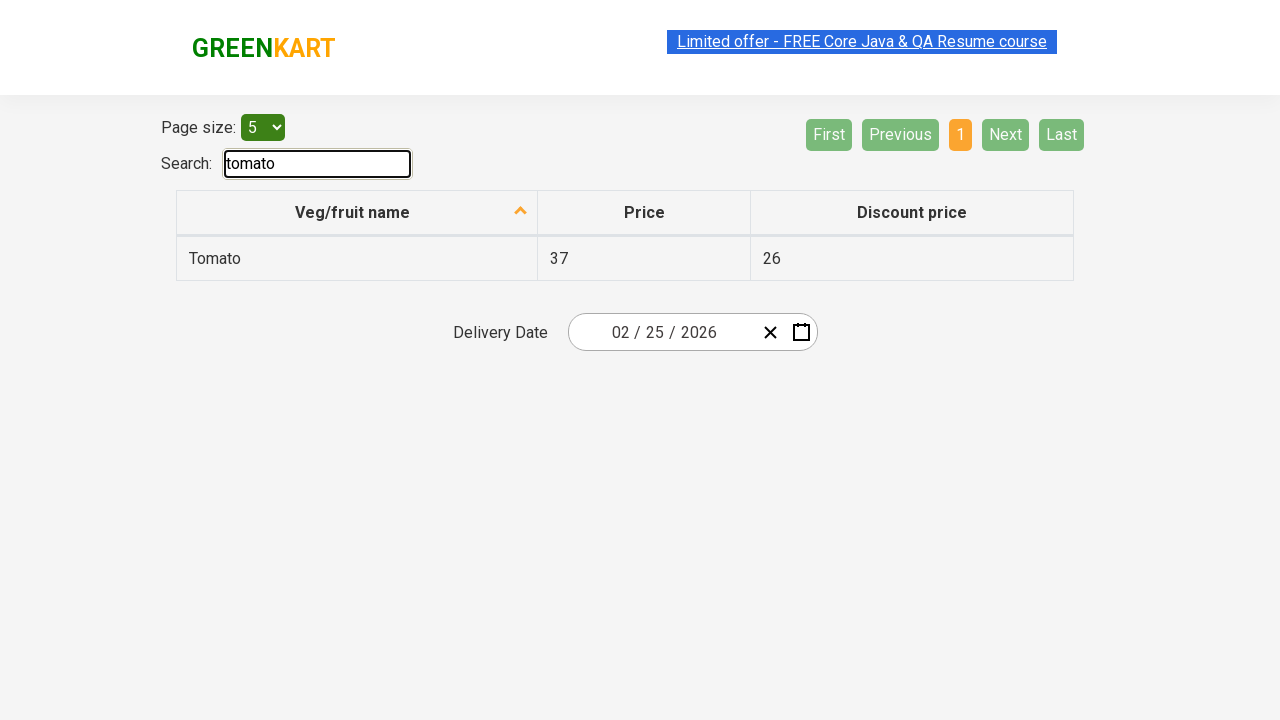

Verified that first filtered result contains 'Tomato'
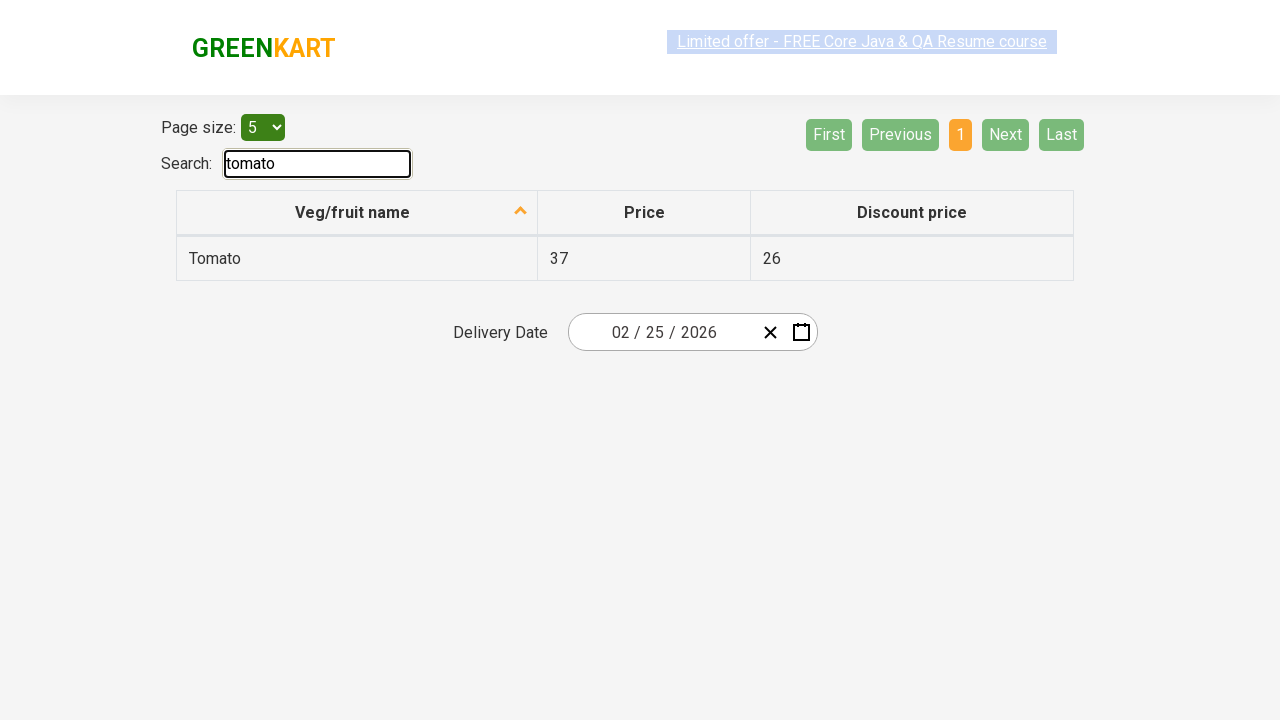

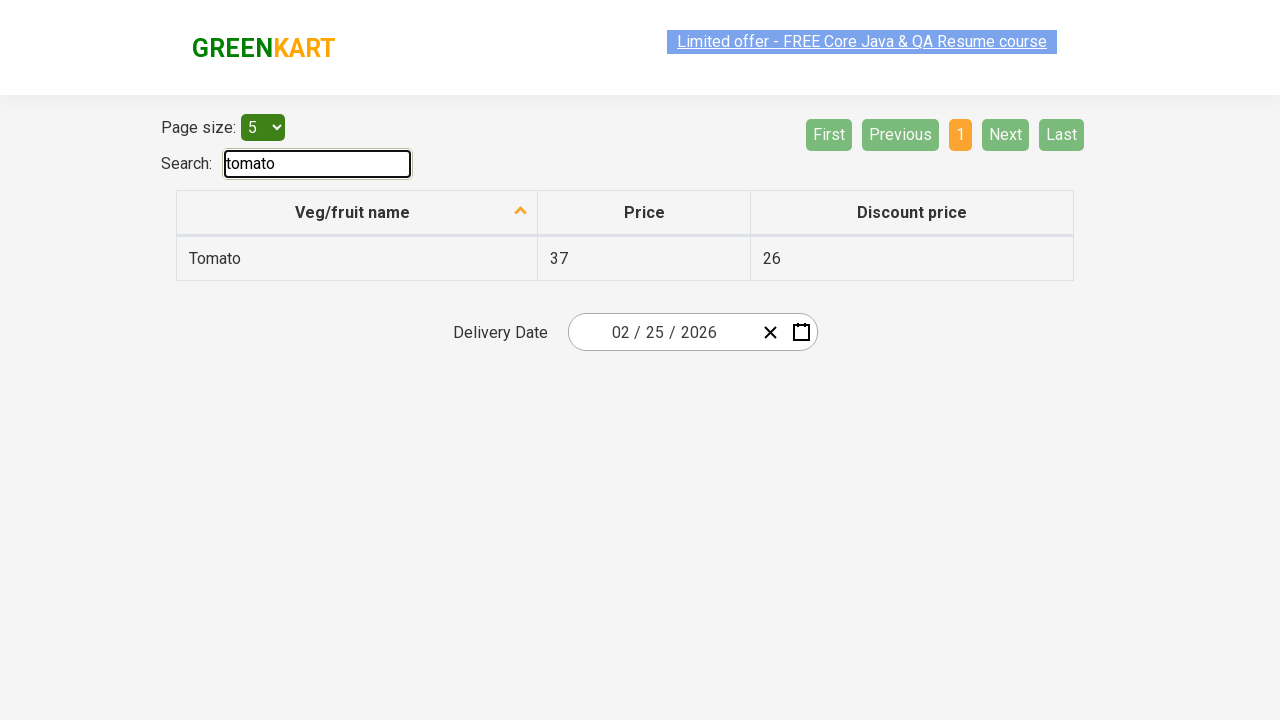